Searches for a stock code on Goodinfo Taiwan stock website, navigates to the business performance section, scrolls the page, and selects a data view option from a dropdown menu.

Starting URL: https://goodinfo.tw/tw/index.asp

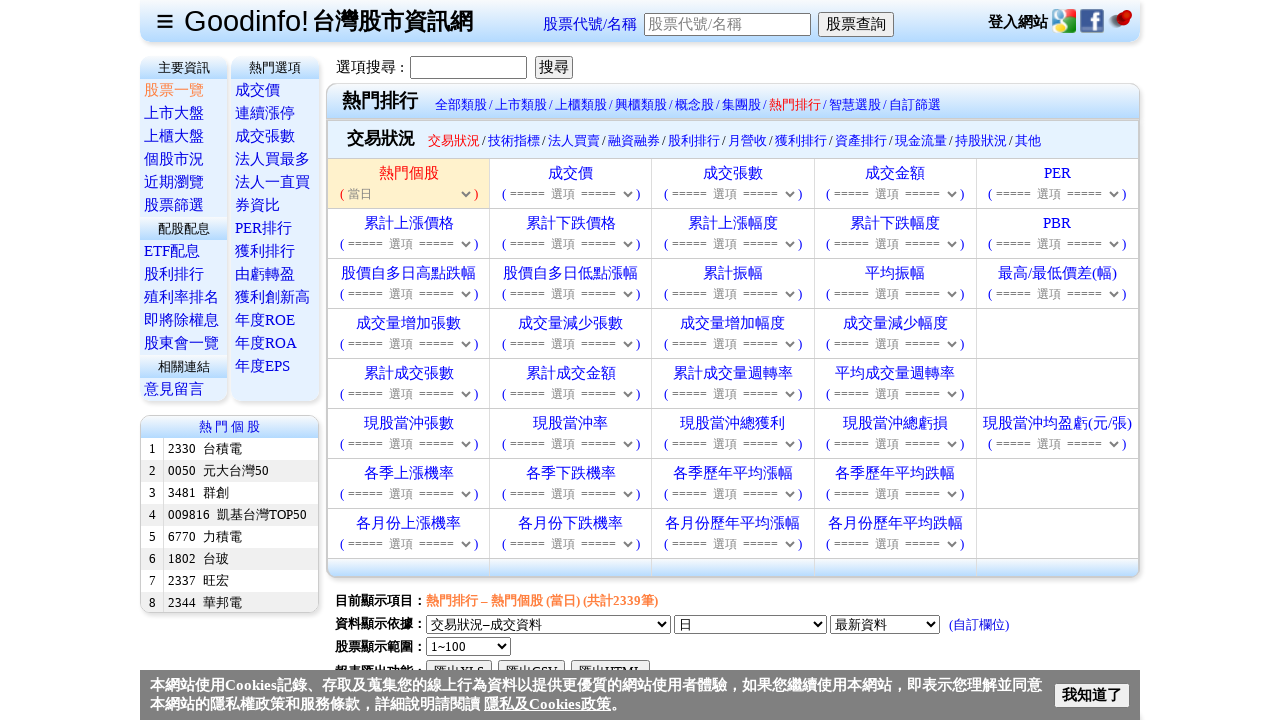

Filled stock code field with '2330' on #txtStockCode
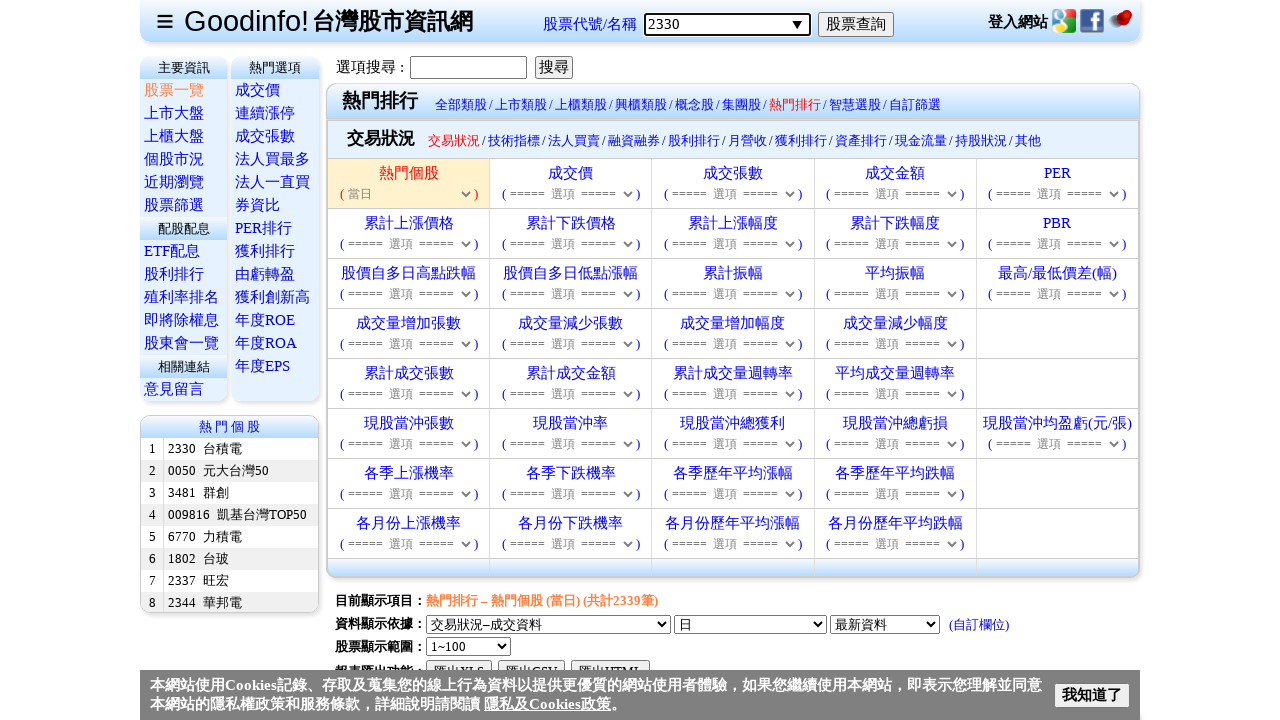

Pressed Enter to search for stock code 2330 on #txtStockCode
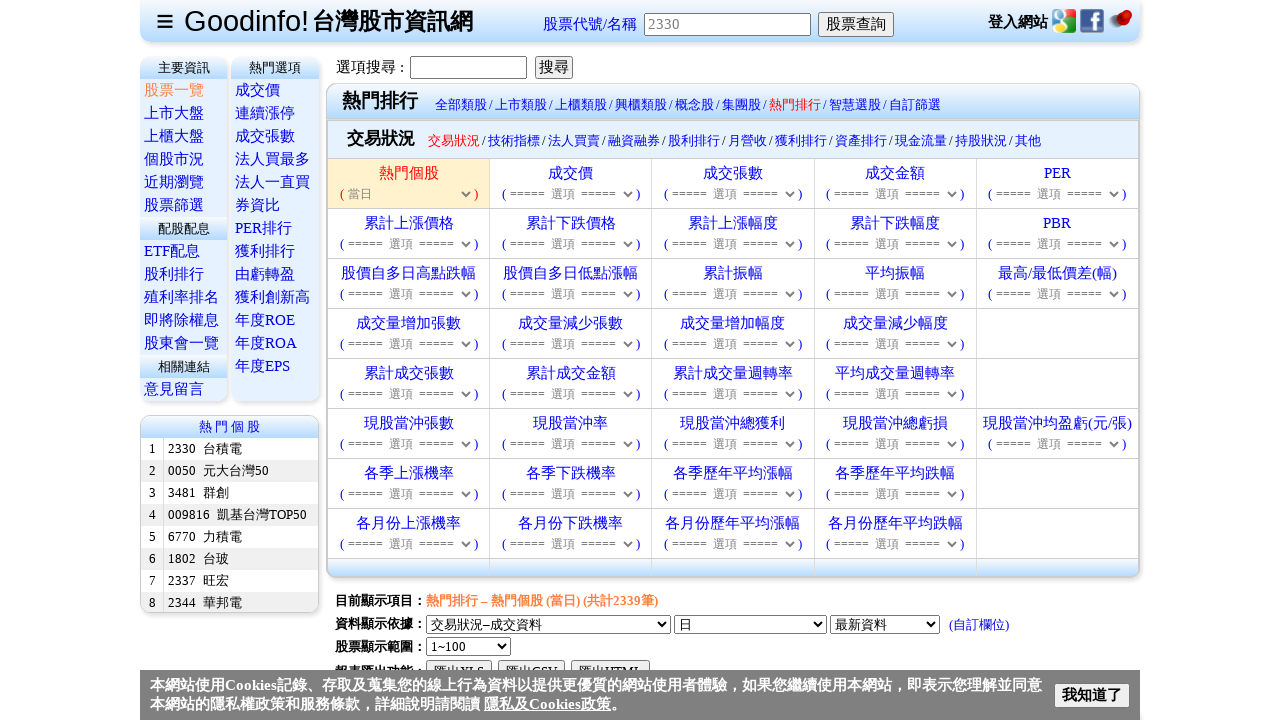

Page loaded and reached network idle state
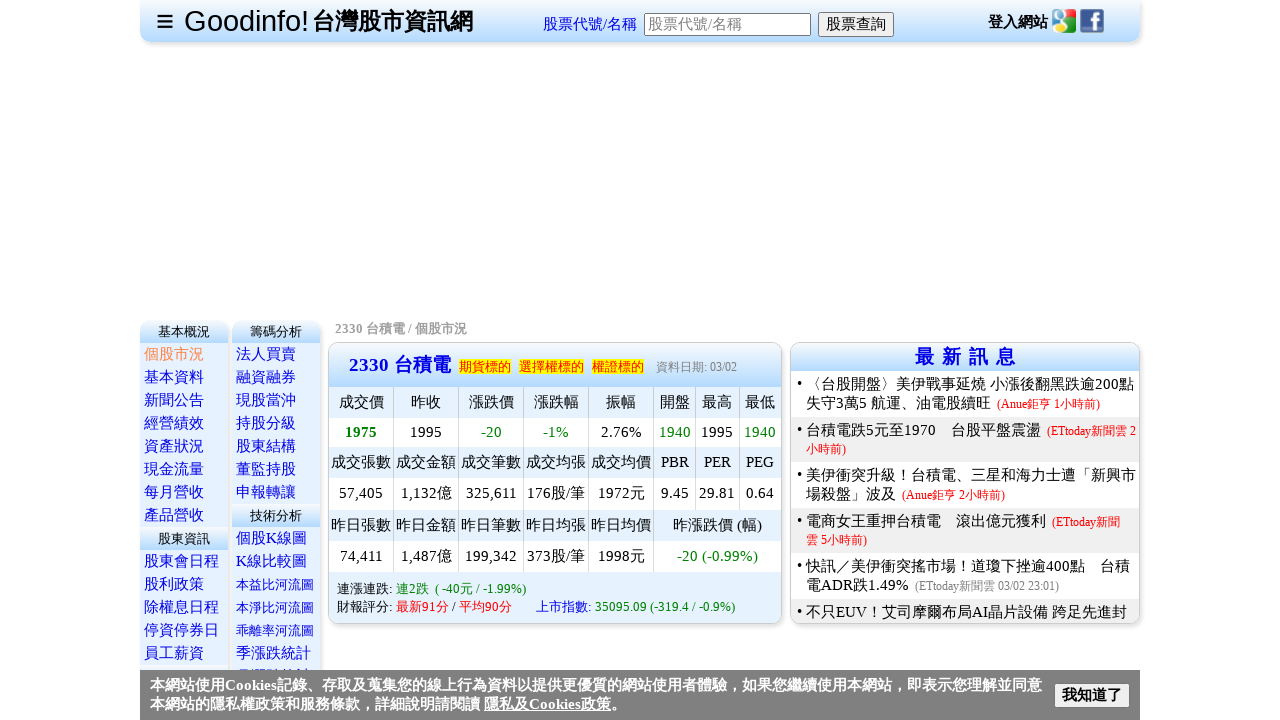

Clicked on Business Performance (經營績效) link at (174, 423) on text=經營績效
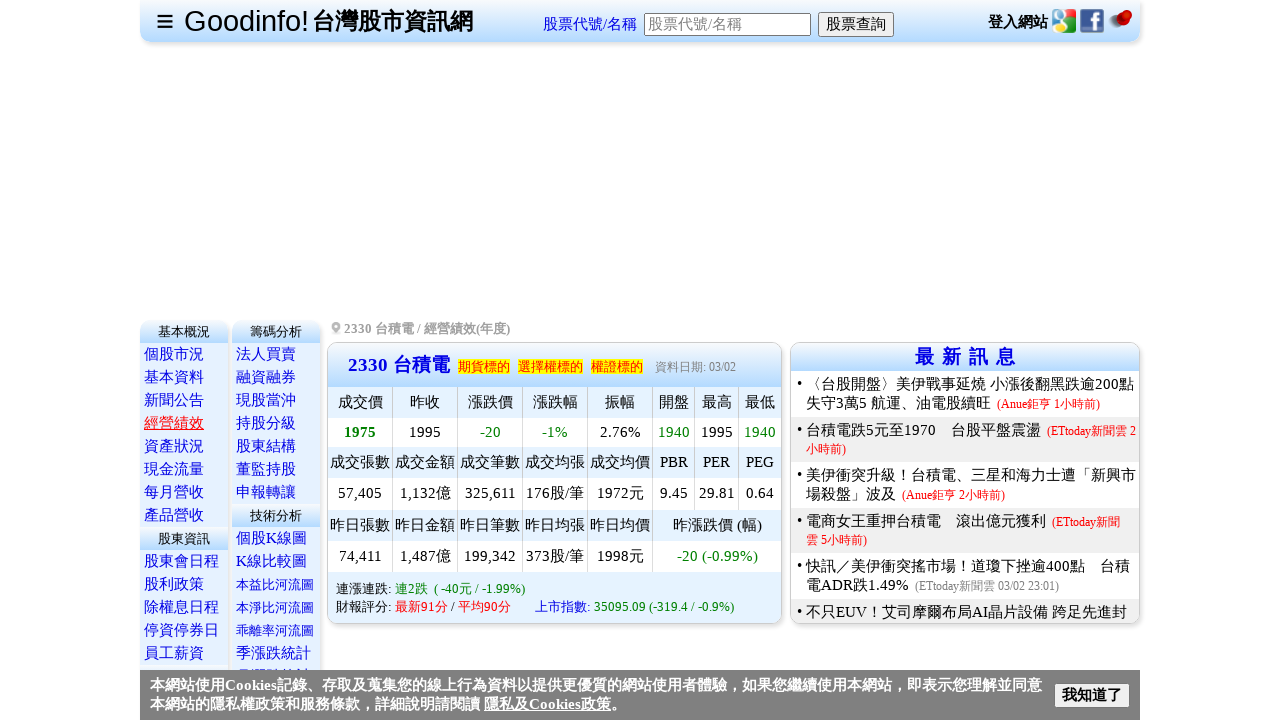

Business Performance page loaded and reached network idle state
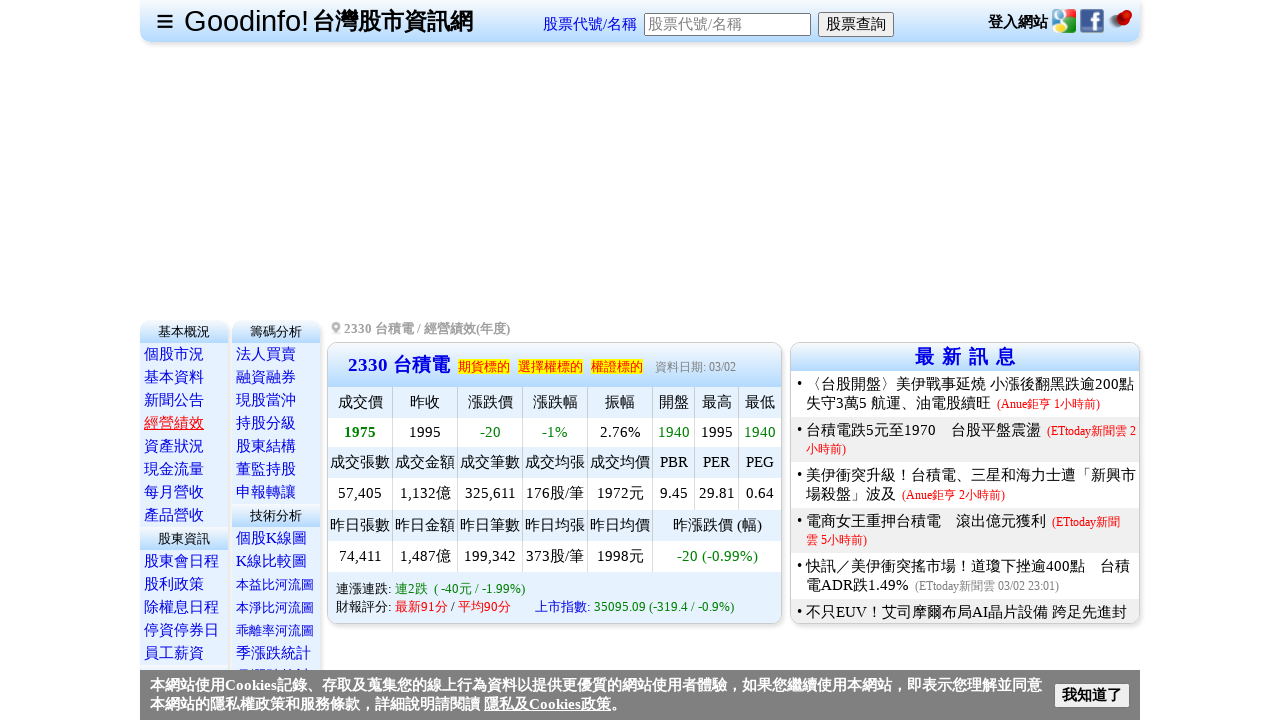

Scrolled page down to position 1500
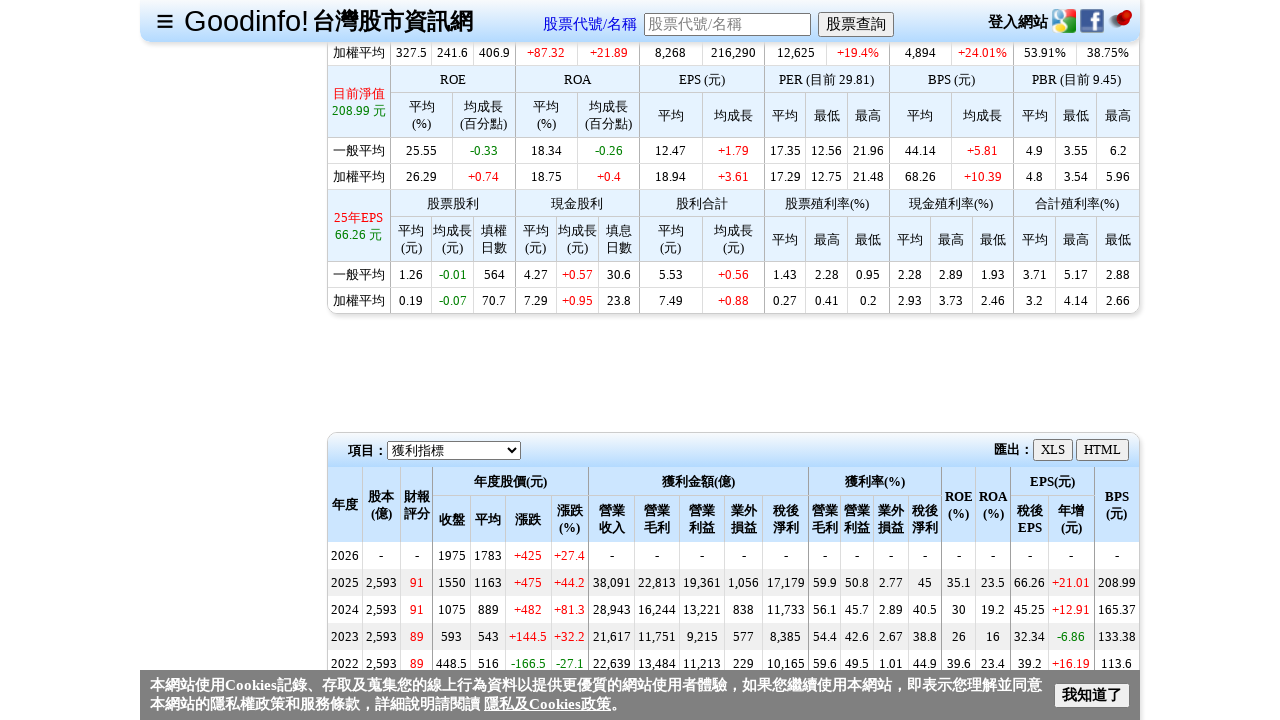

Waited 2 seconds for content to stabilize
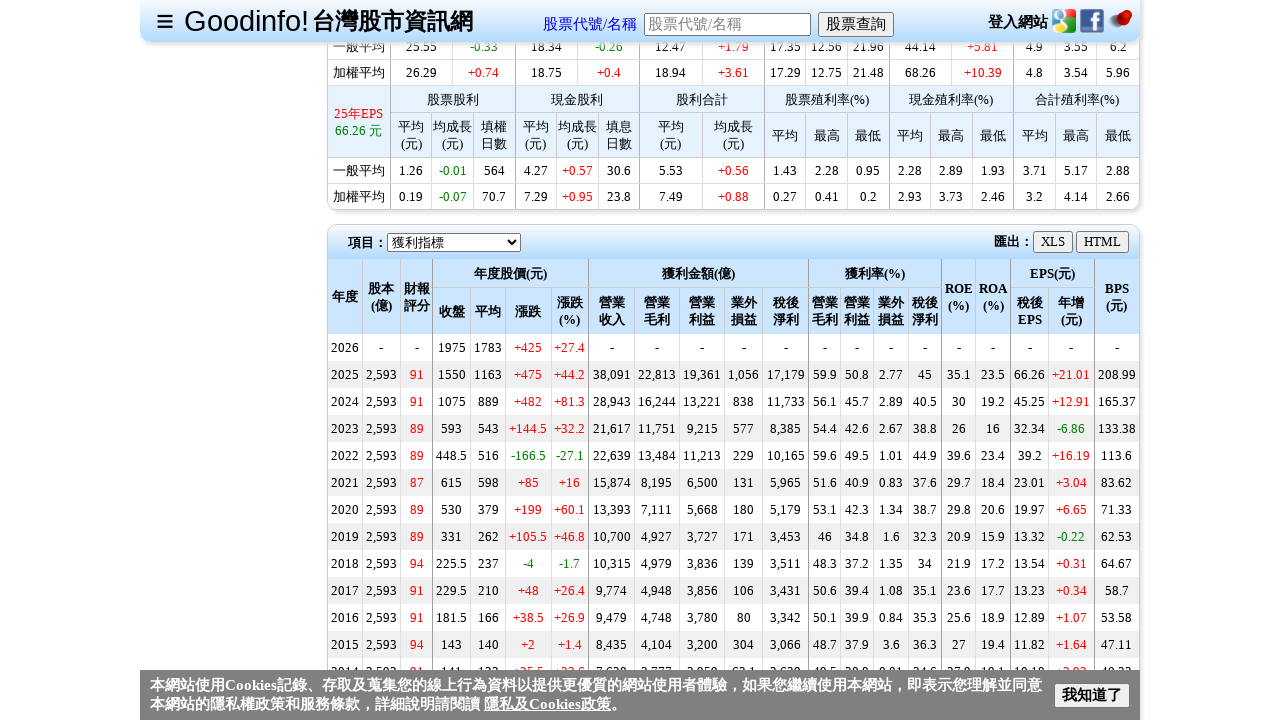

Selected 'Year-over-Year Statistics' (年增統計) option from dropdown menu on select >> nth=0
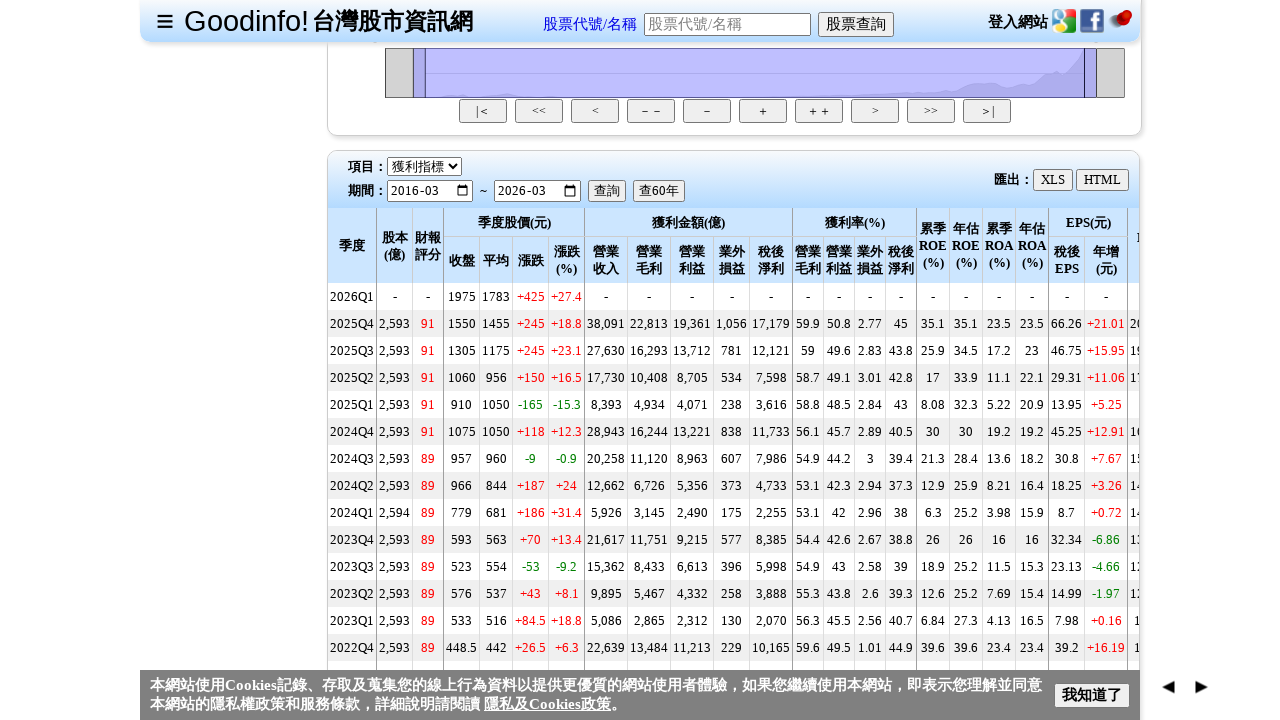

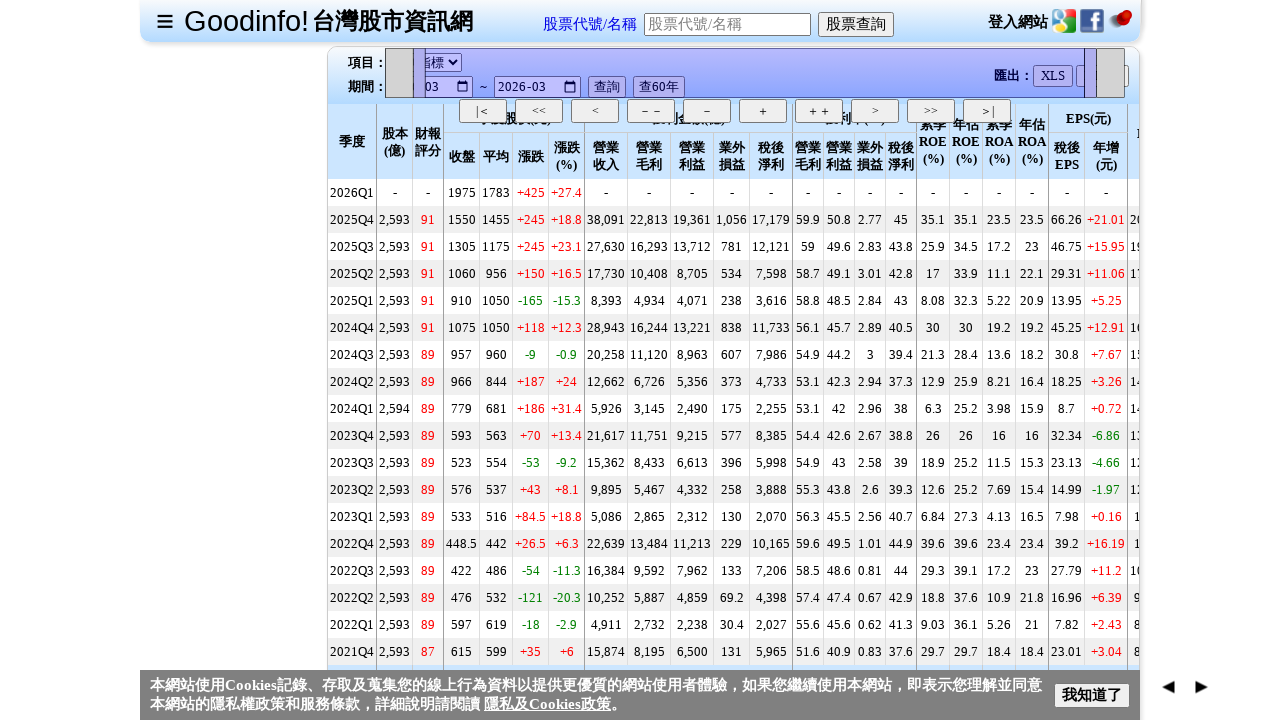